Tests the add/remove elements functionality by adding two elements, deleting one, and verifying that one delete button remains

Starting URL: http://the-internet.herokuapp.com/add_remove_elements/

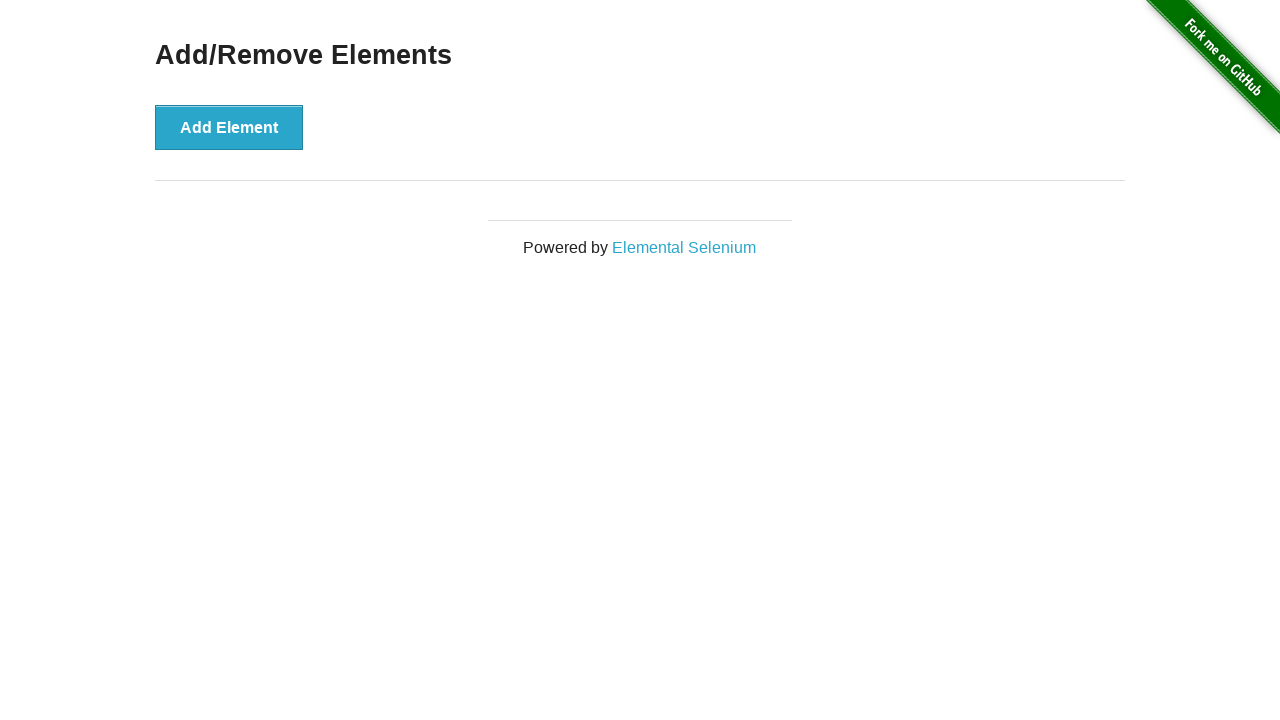

Navigated to add/remove elements page
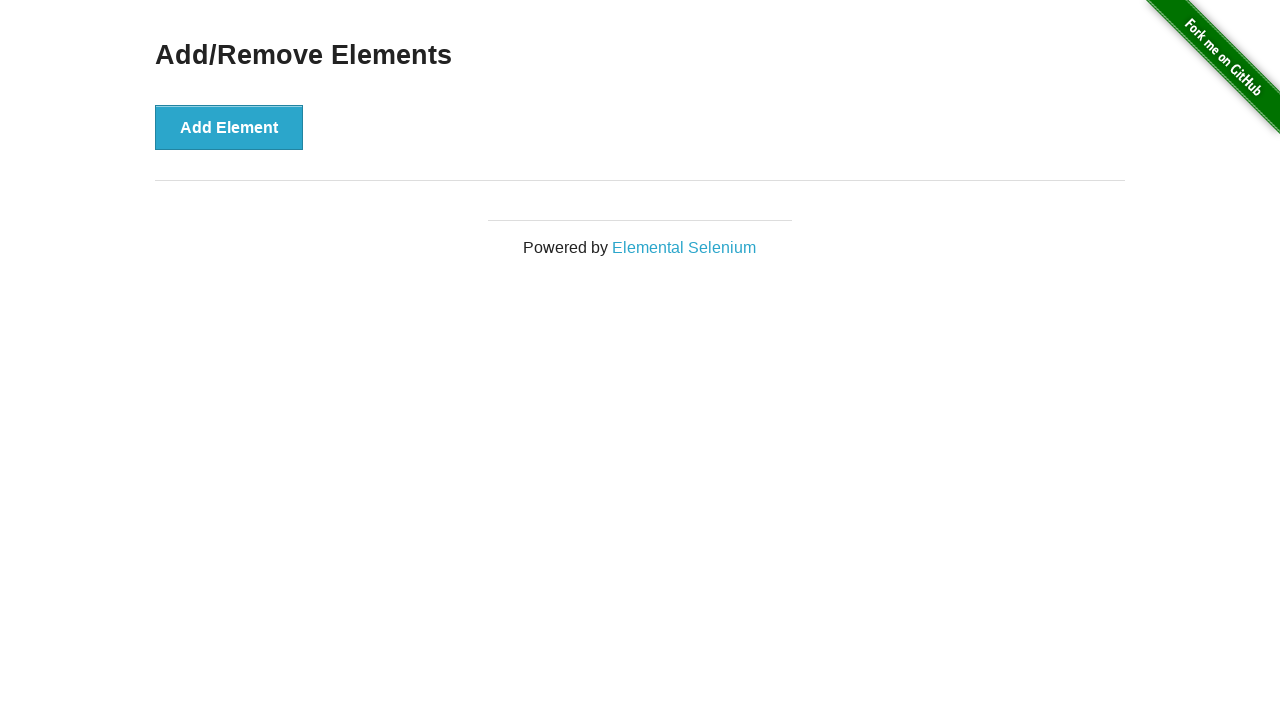

Clicked Add Element button (first time) at (229, 127) on xpath=//button[text()='Add Element']
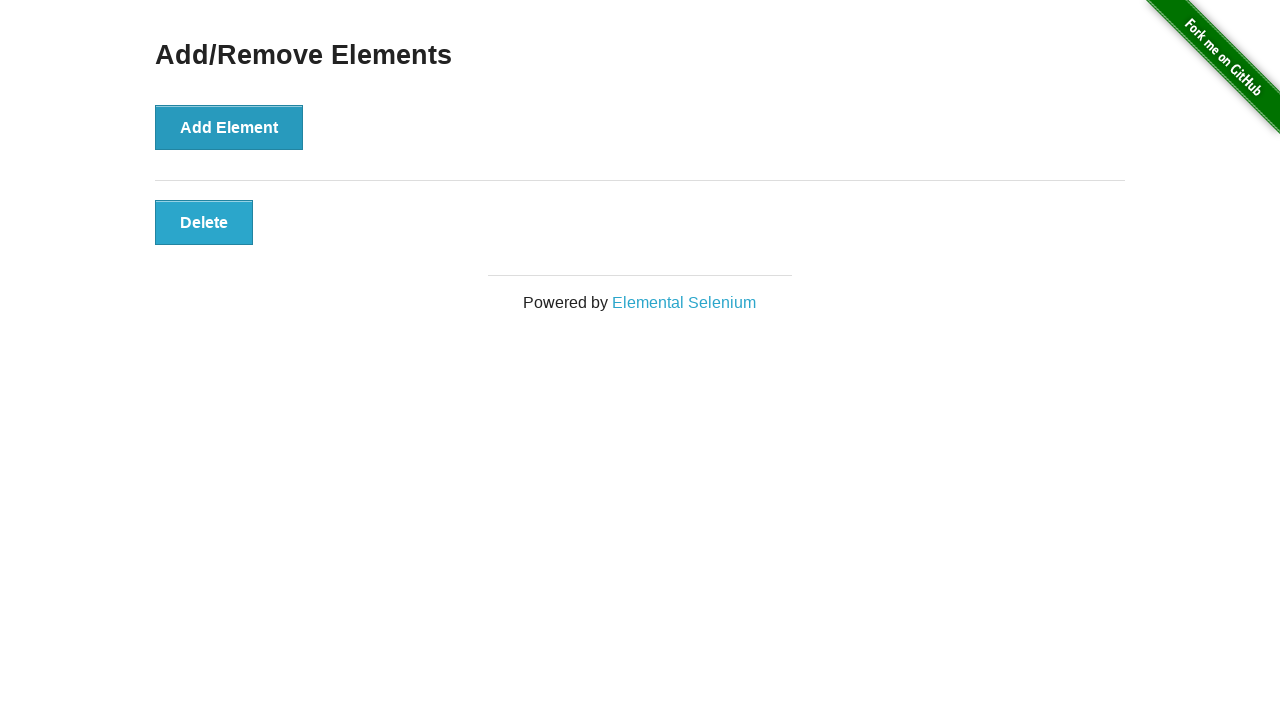

Clicked Add Element button (second time) at (229, 127) on xpath=//button[text()='Add Element']
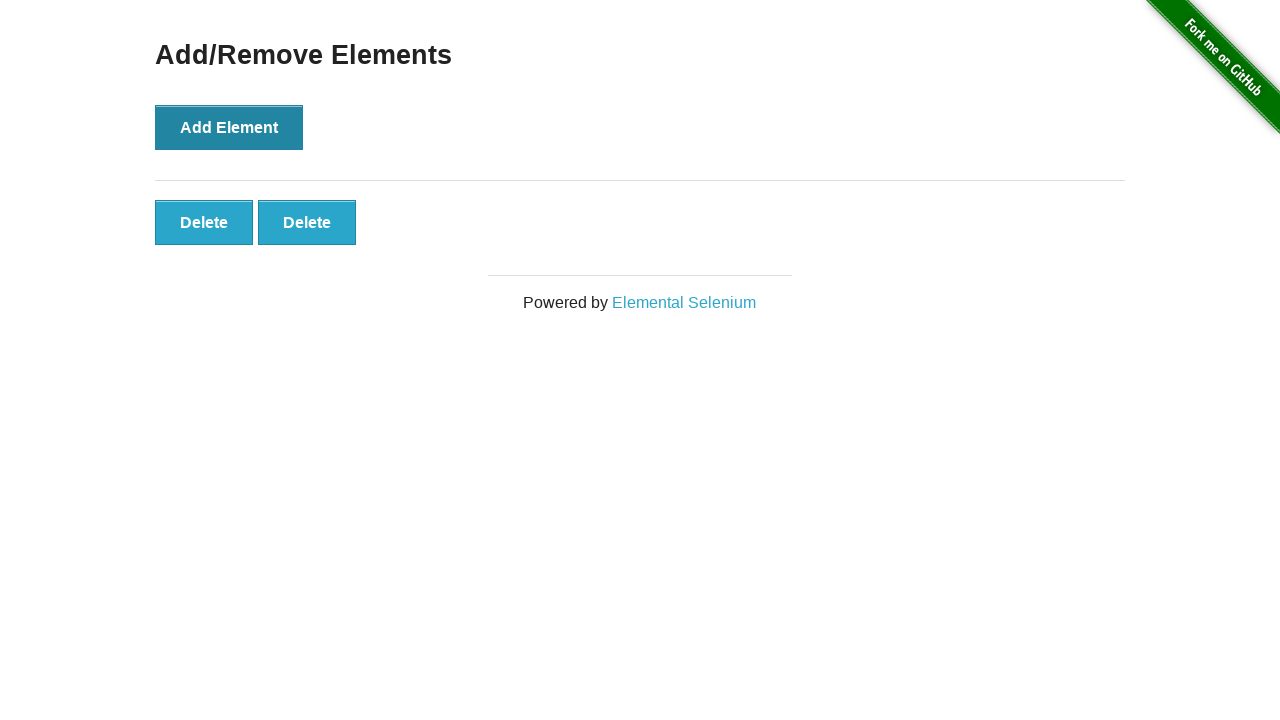

Clicked Delete button to remove one element at (204, 222) on xpath=//button[text()='Delete']
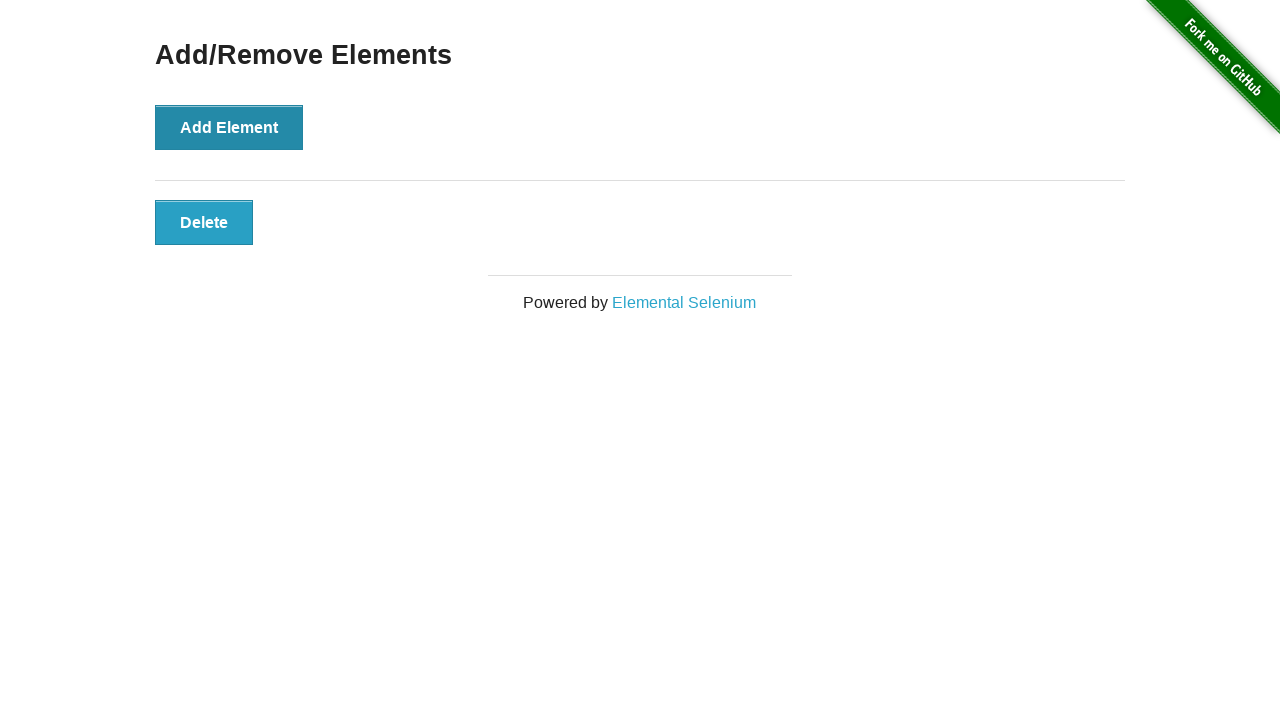

Located remaining Delete buttons
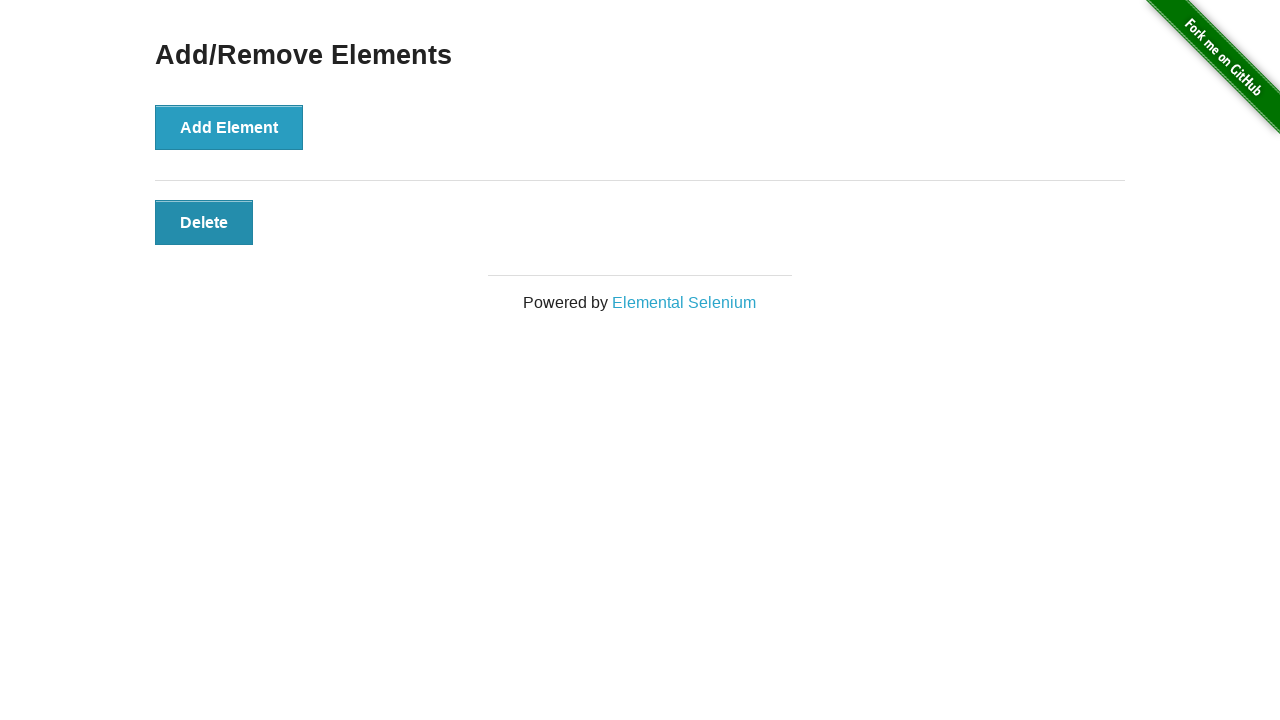

Verified that exactly one Delete button remains
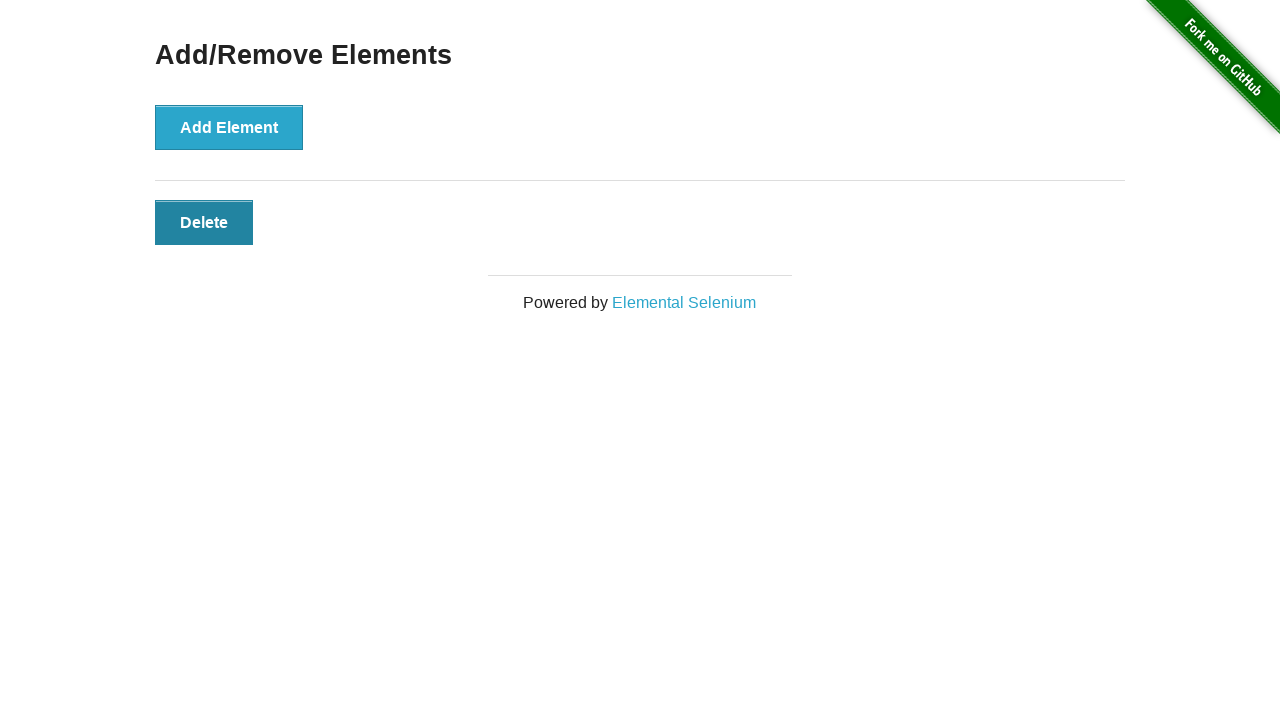

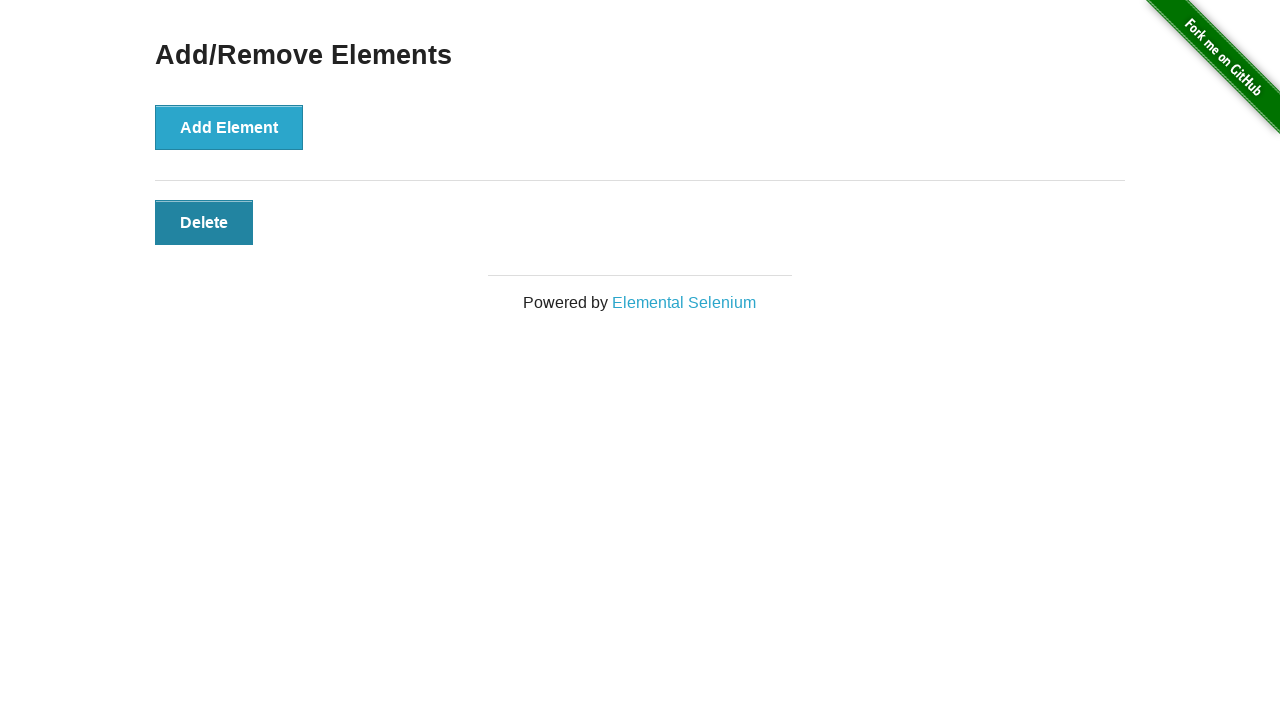